Tests a math problem form by clicking a checkbox, selecting a radio button, and submitting the form

Starting URL: https://suninjuly.github.io/math.html

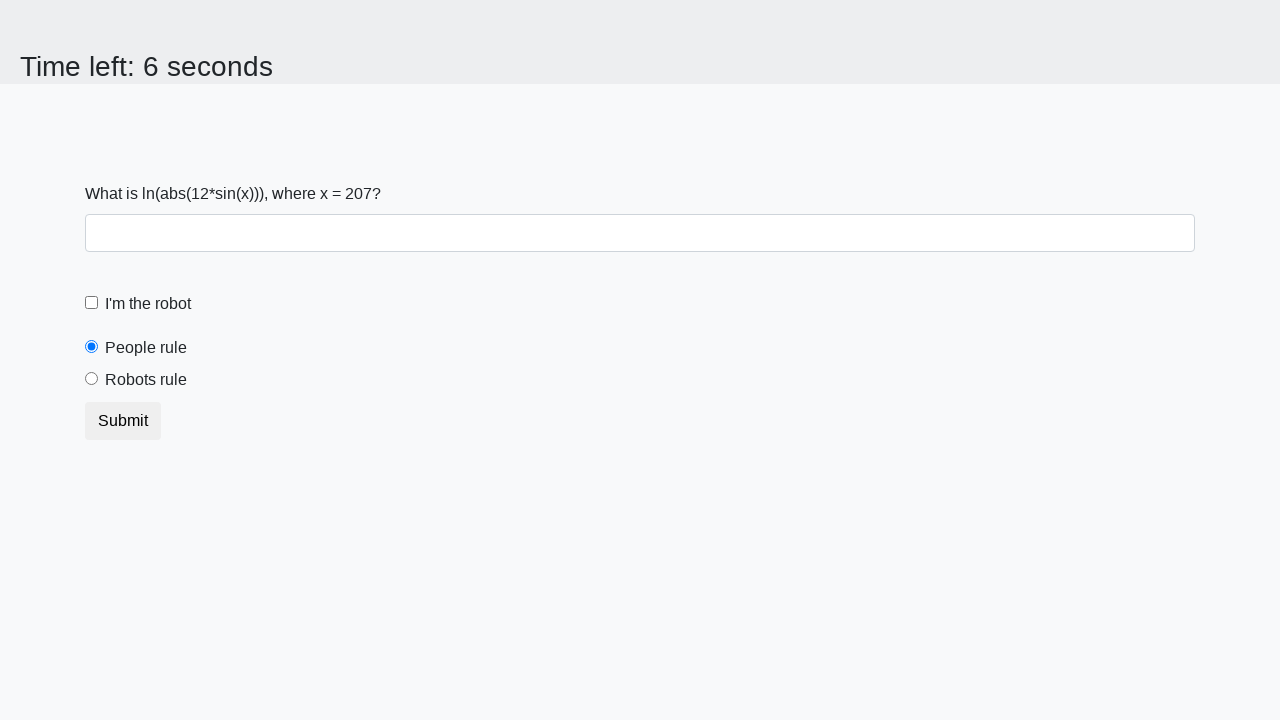

Clicked the robot checkbox at (92, 303) on #robotCheckbox
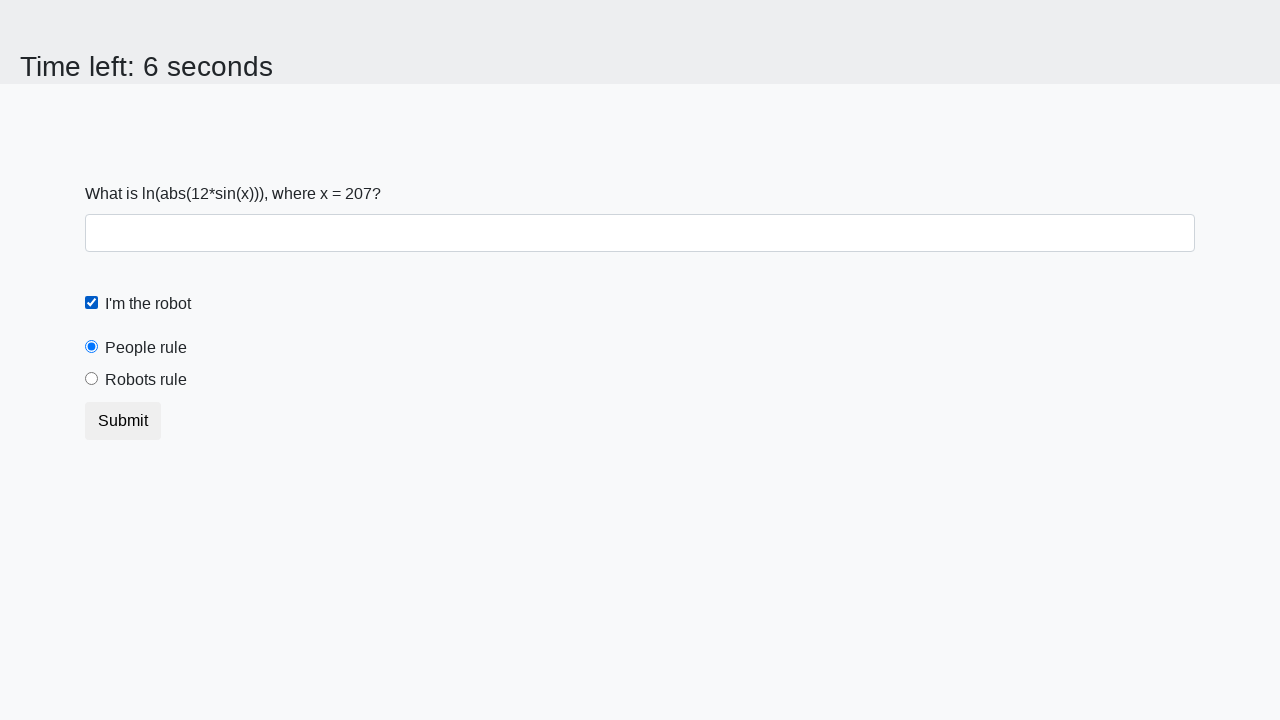

Clicked the robots rule radio button at (92, 379) on #robotsRule
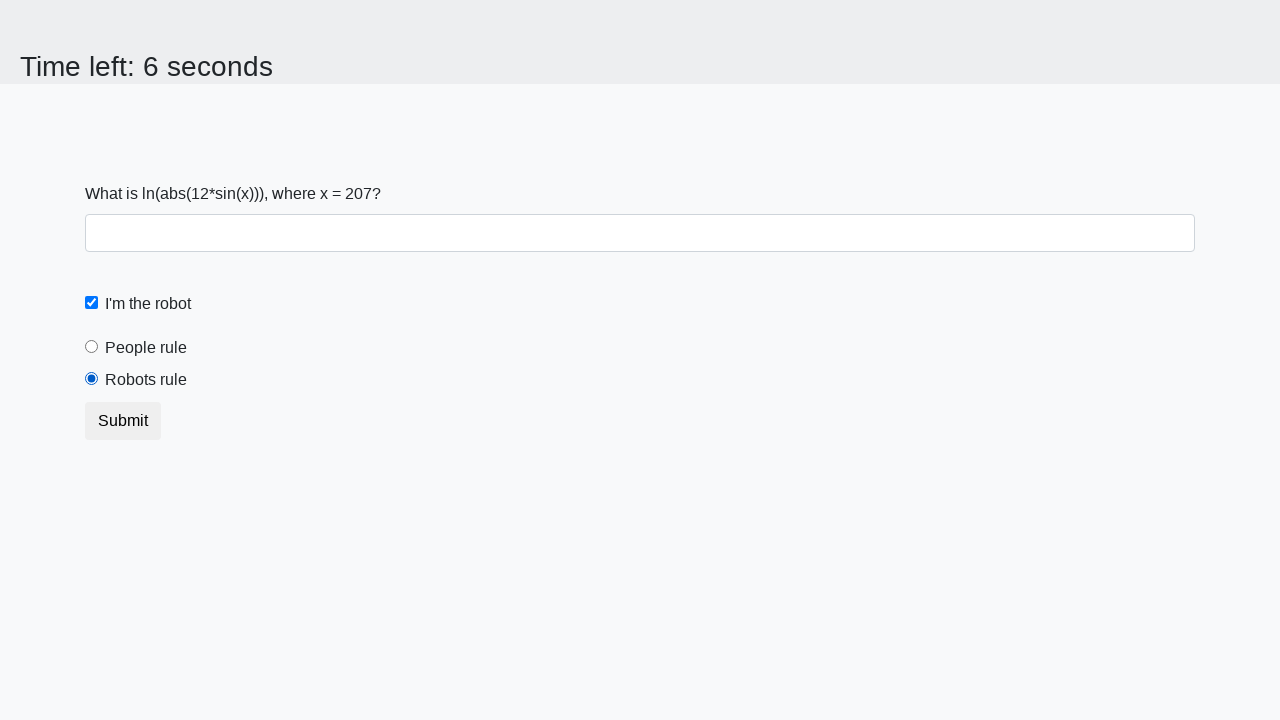

Clicked the submit button at (123, 421) on button.btn.btn-default
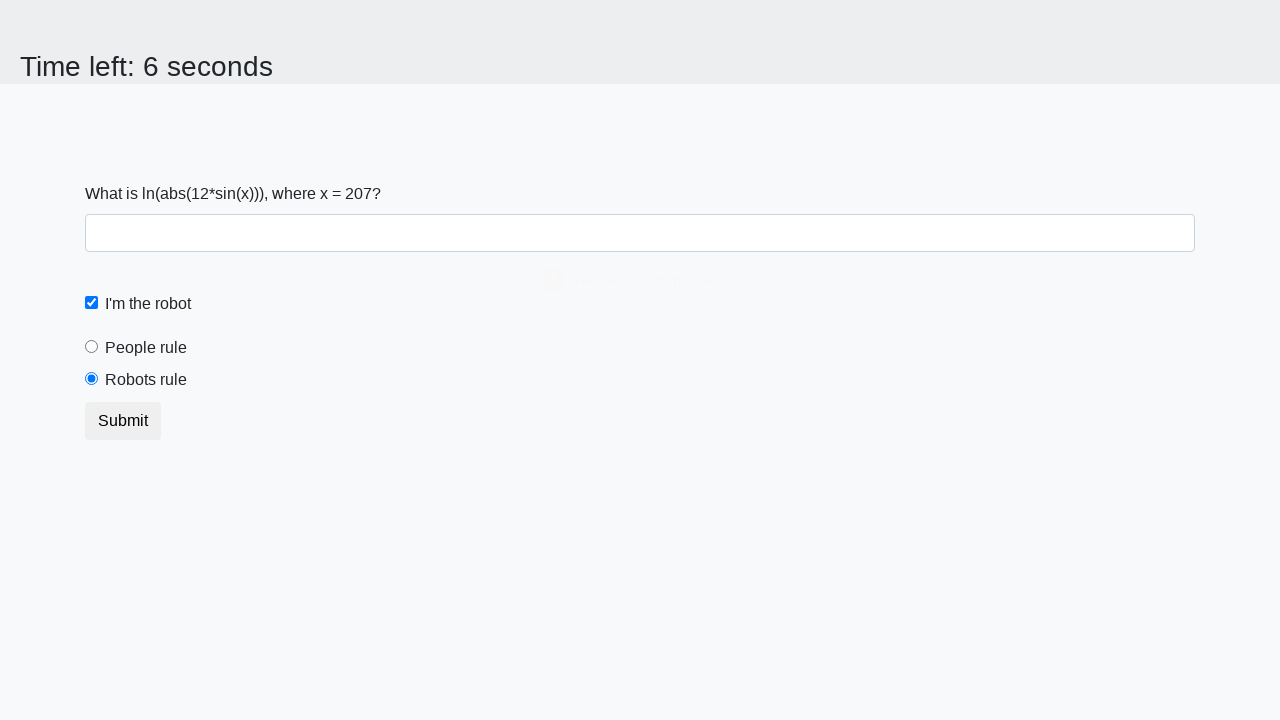

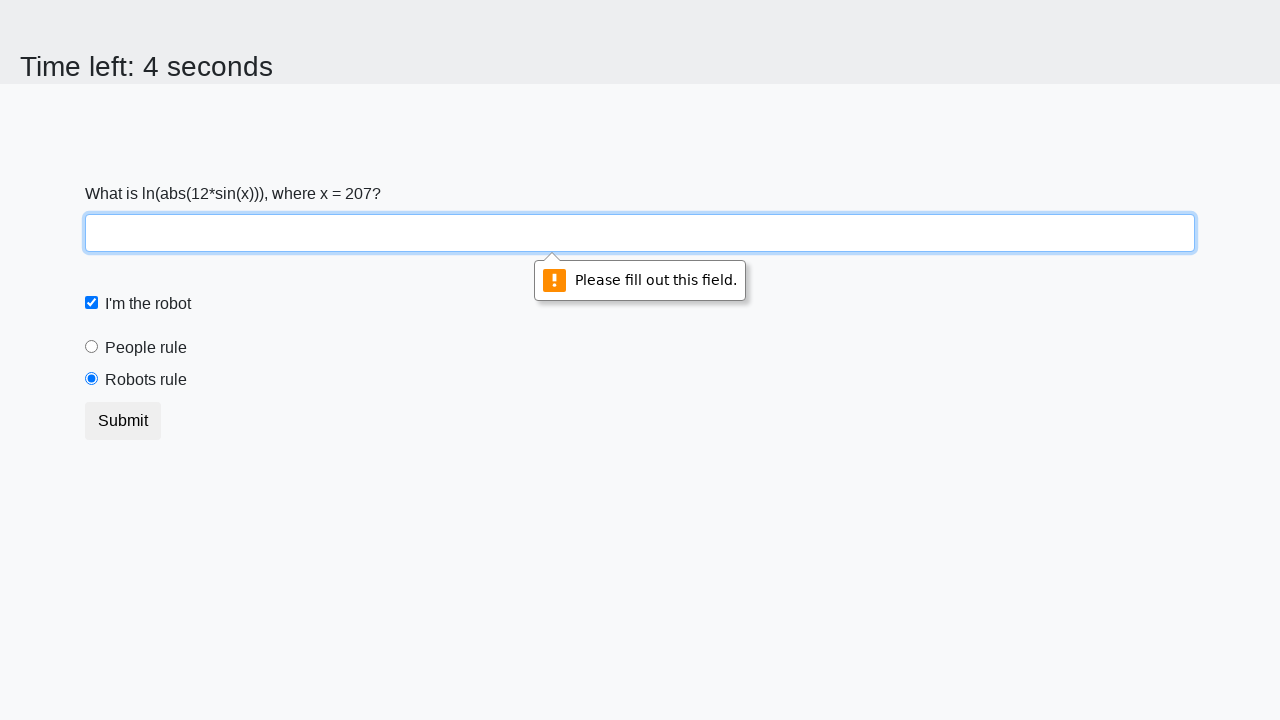